Navigates to the Sortable page and verifies the initial order of items in the grid view.

Starting URL: https://demoqa.com

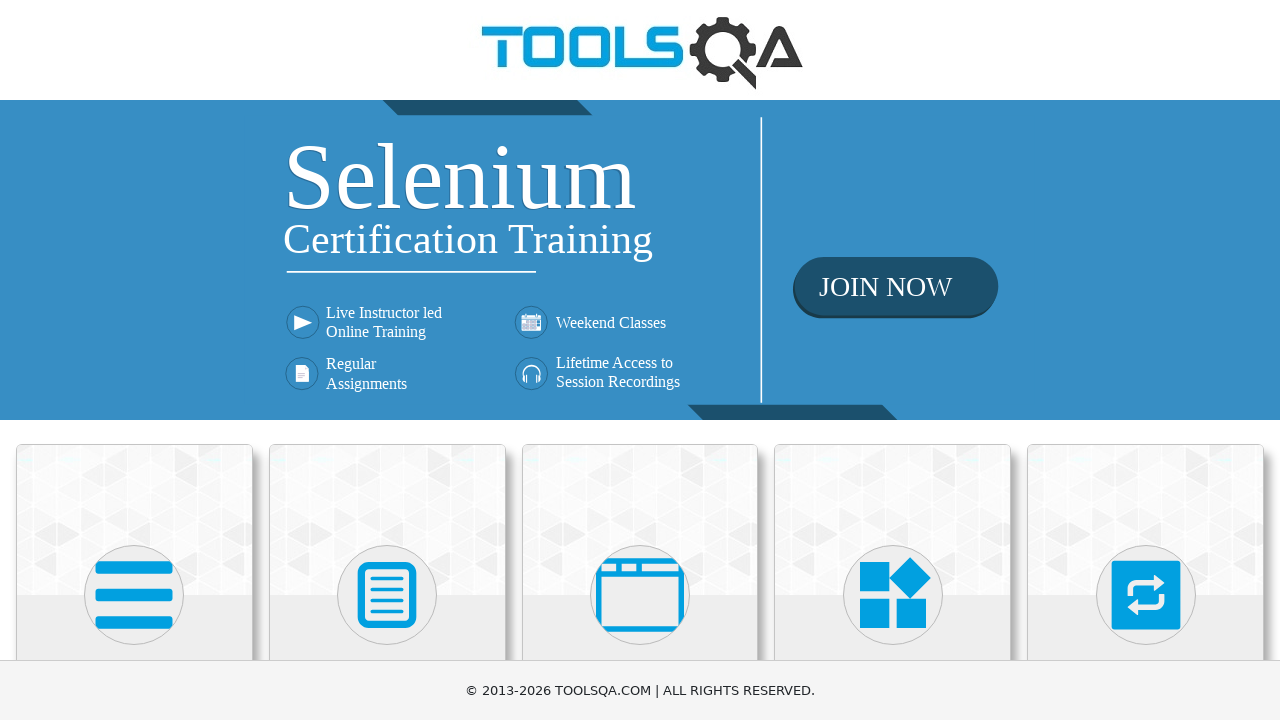

Clicked on Interactions heading at (1146, 360) on internal:role=heading[name="Interactions"i]
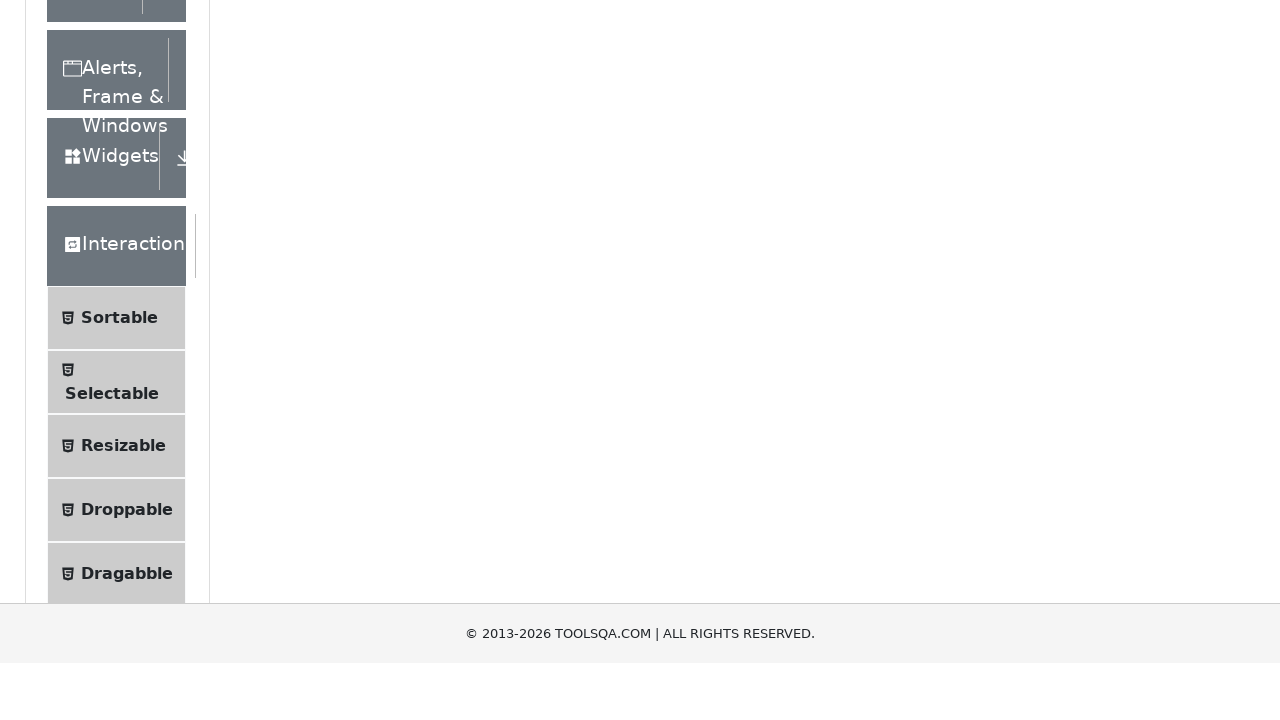

Clicked on Sortable option at (119, 613) on internal:text="Sortable"i
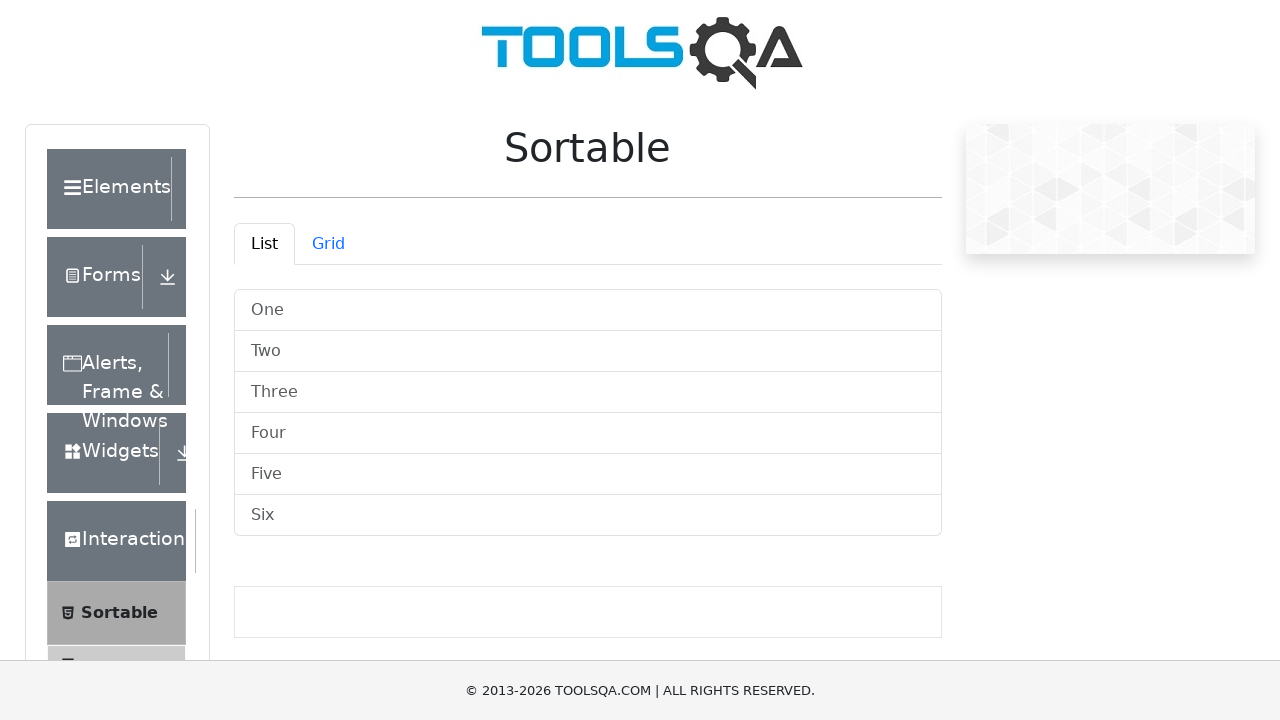

List items in grid view loaded and visible
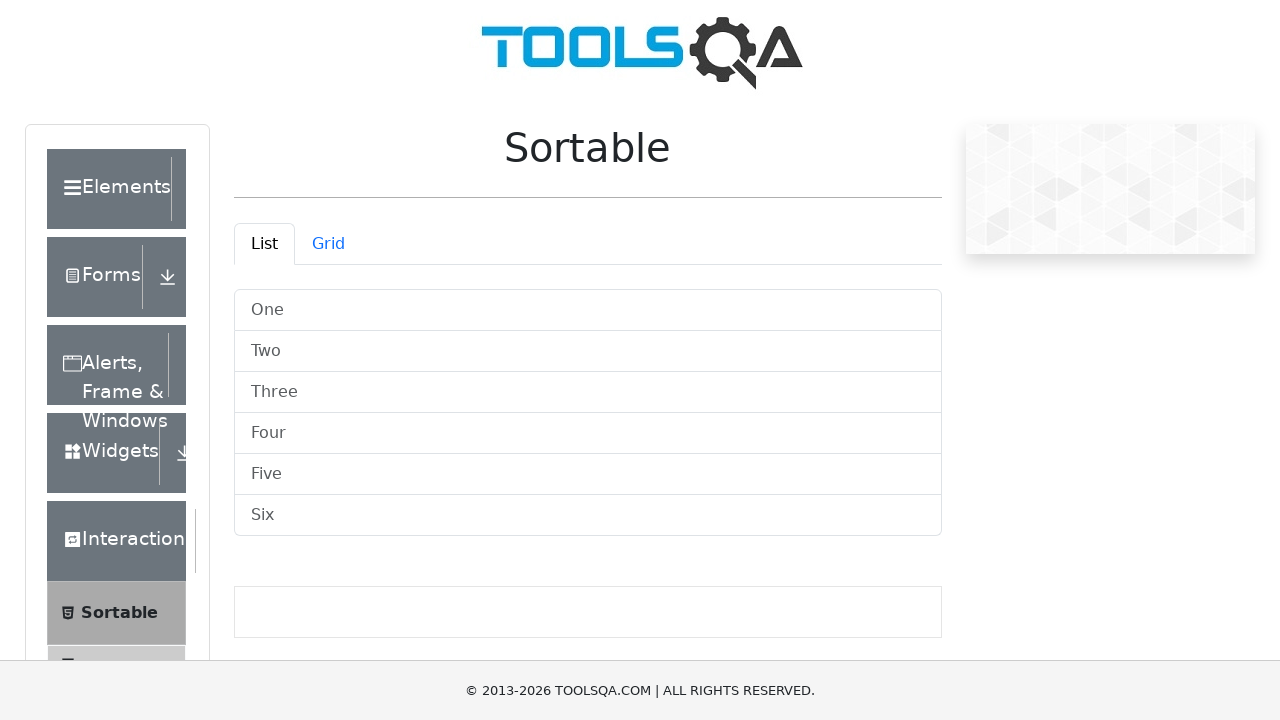

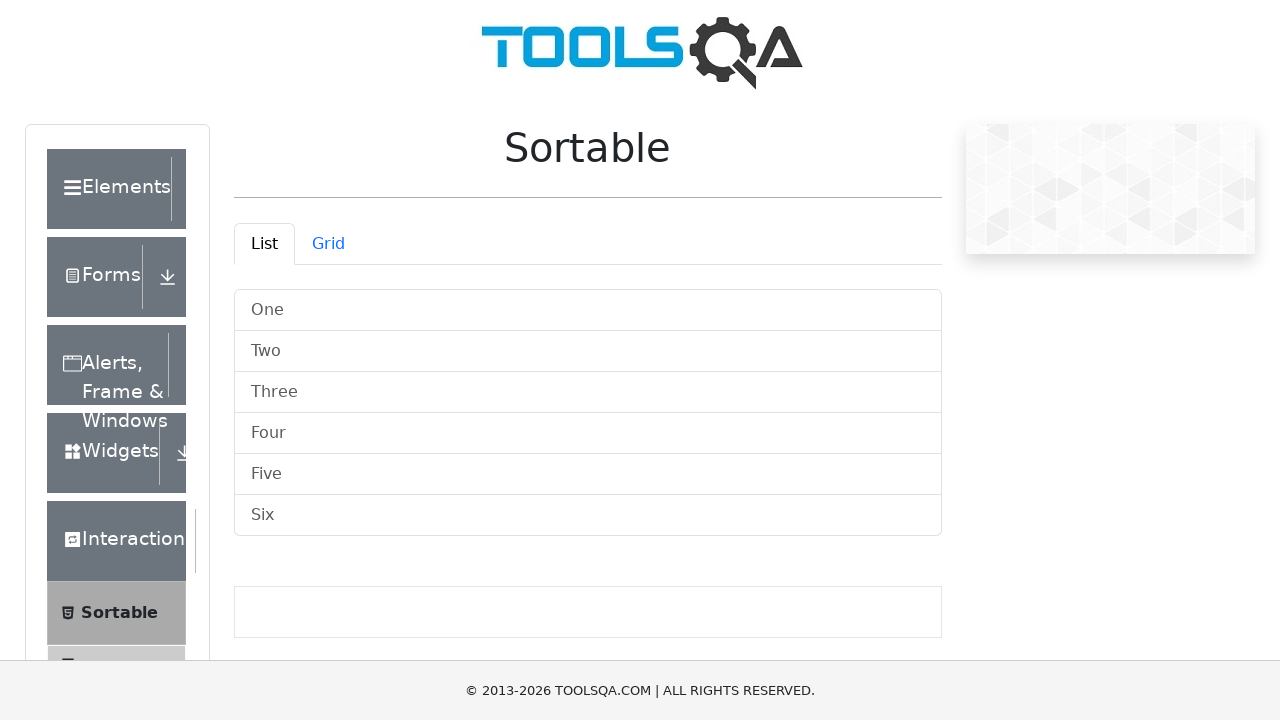